Searches for a product on the Ikesaki website, waits for results to load, and clicks on the first product image in the gallery to navigate to the product detail page.

Starting URL: https://www.ikesaki.com.br/

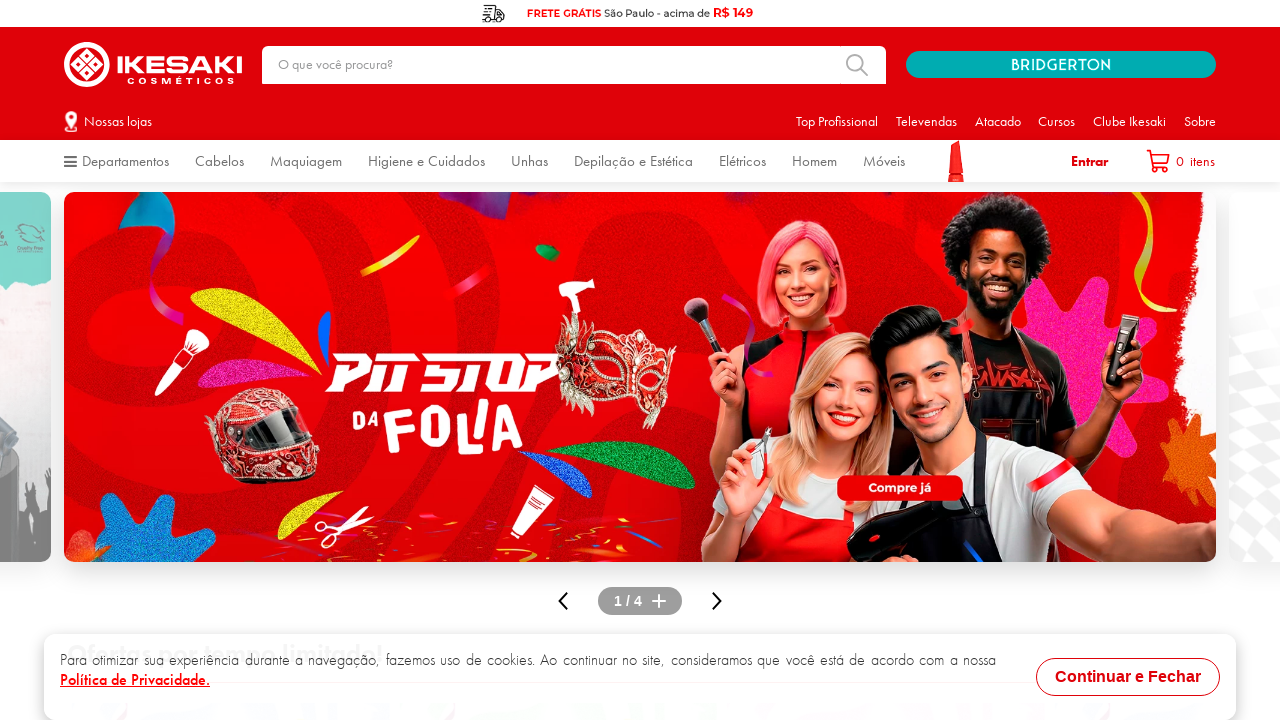

Filled search box with 'Shampoo Anticaspa 400ml' on //*[@id="downshift-0-input"]
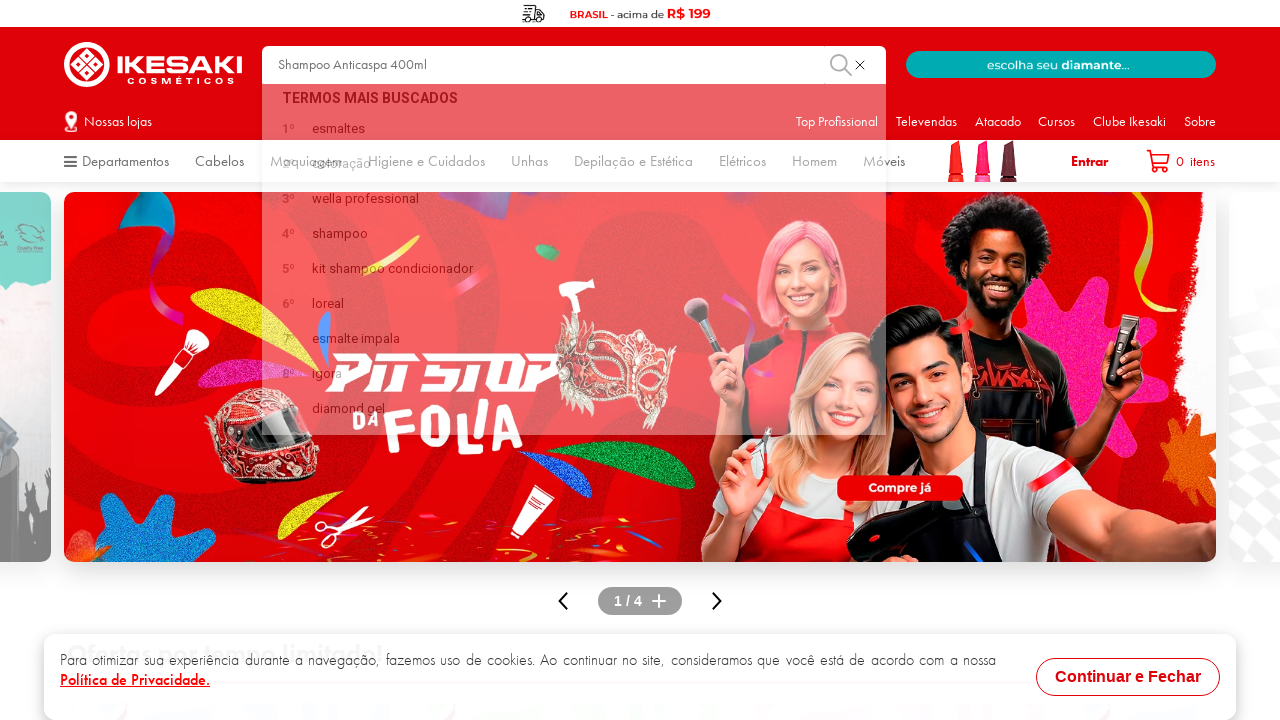

Pressed Enter to submit search on //*[@id="downshift-0-input"]
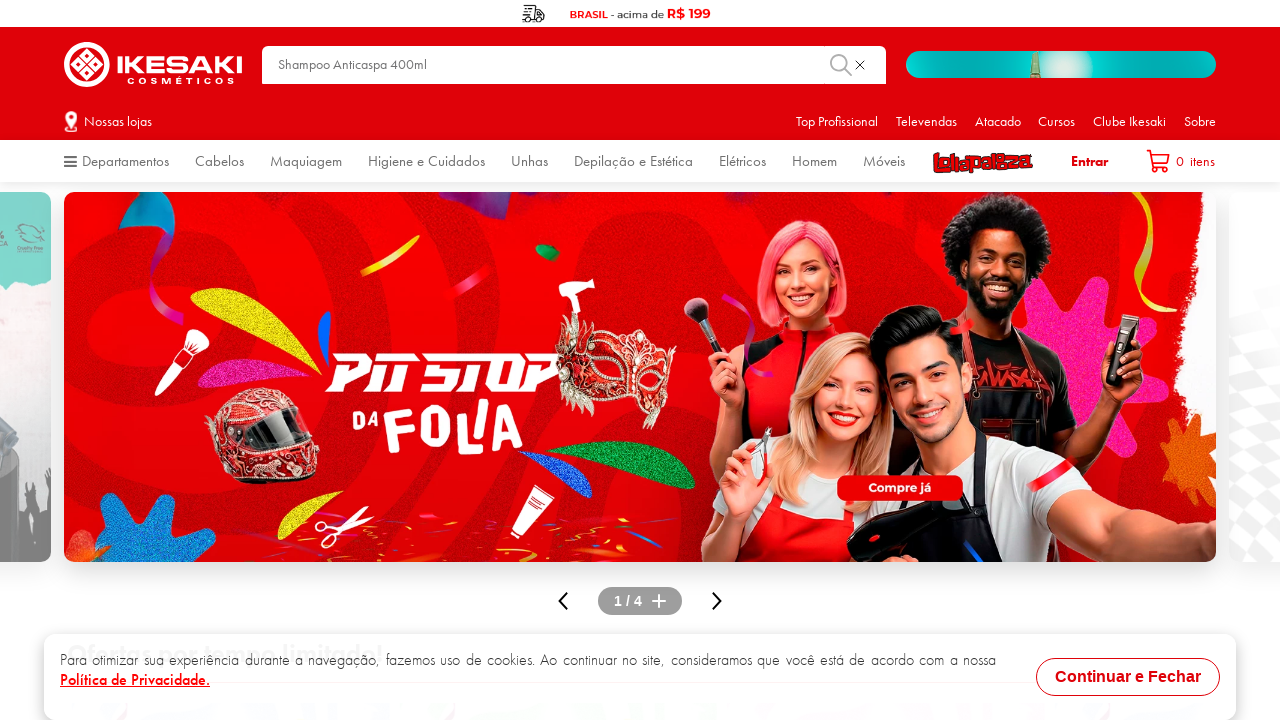

Gallery results loaded successfully
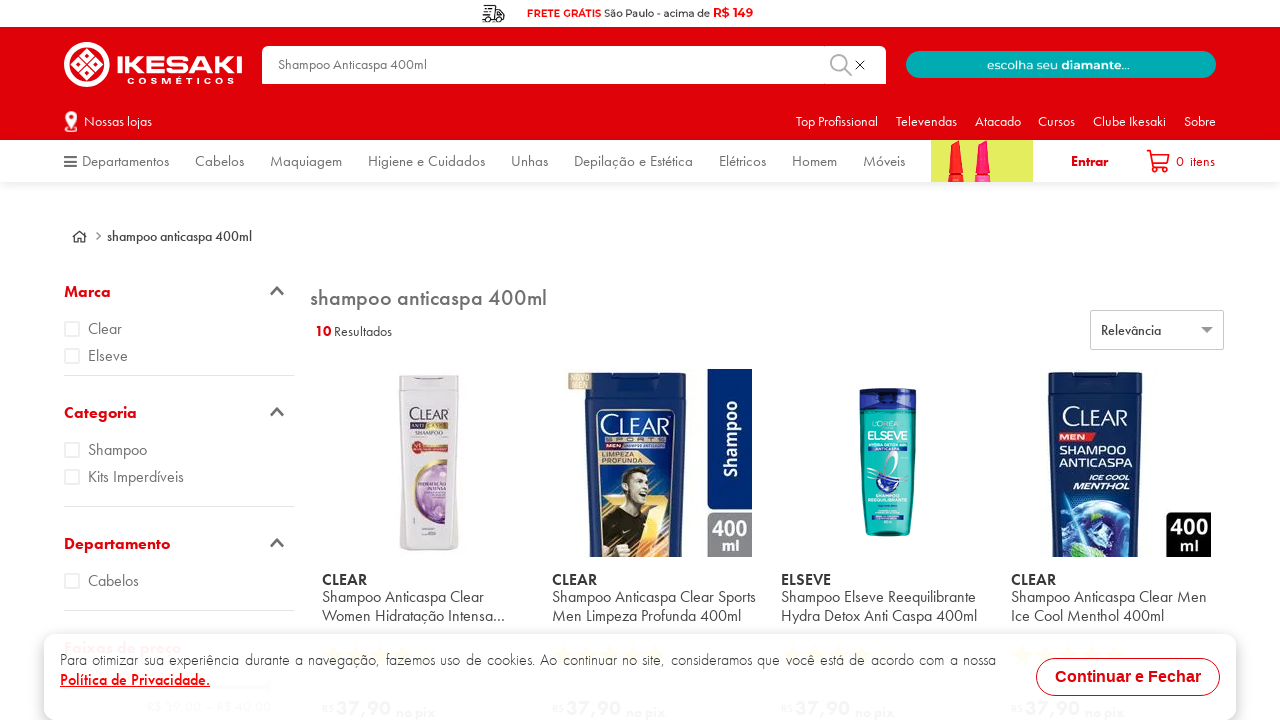

Clicked on the first product image in the gallery at (429, 463) on xpath=//*[@id="gallery-layout-container"]/div/section/a/article/div[1]/div[1]/di
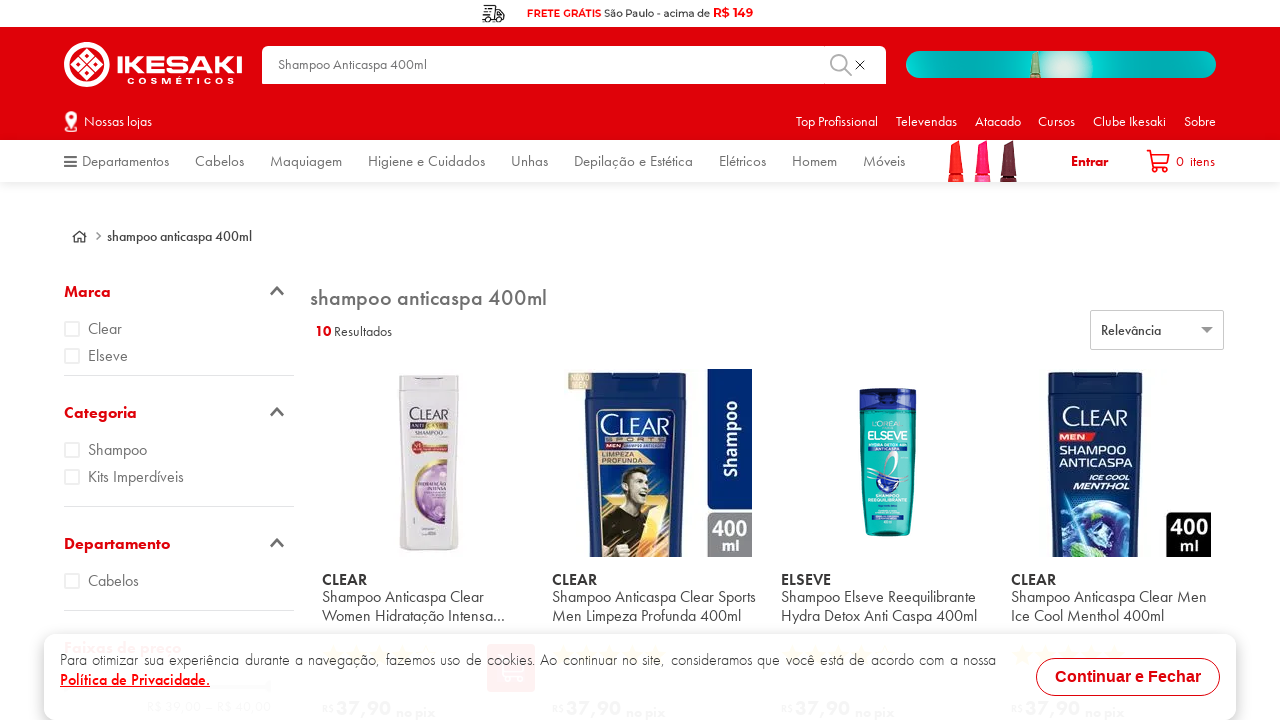

Product detail page loaded successfully
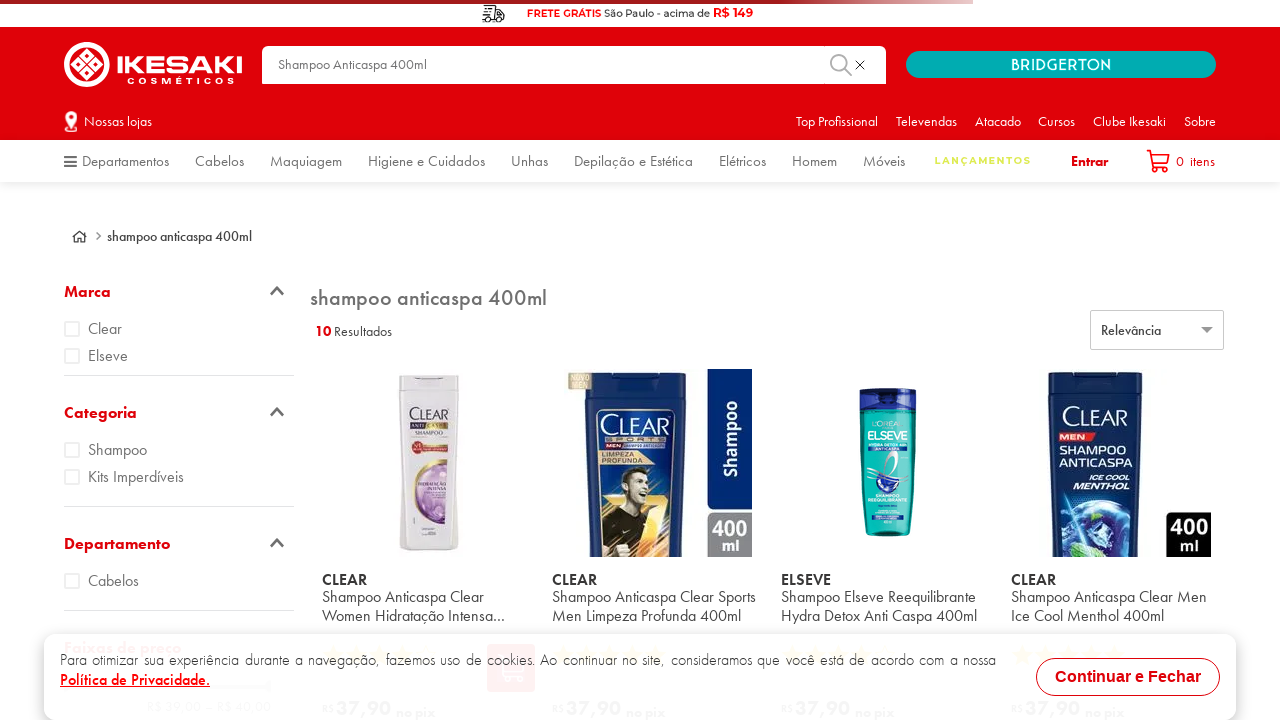

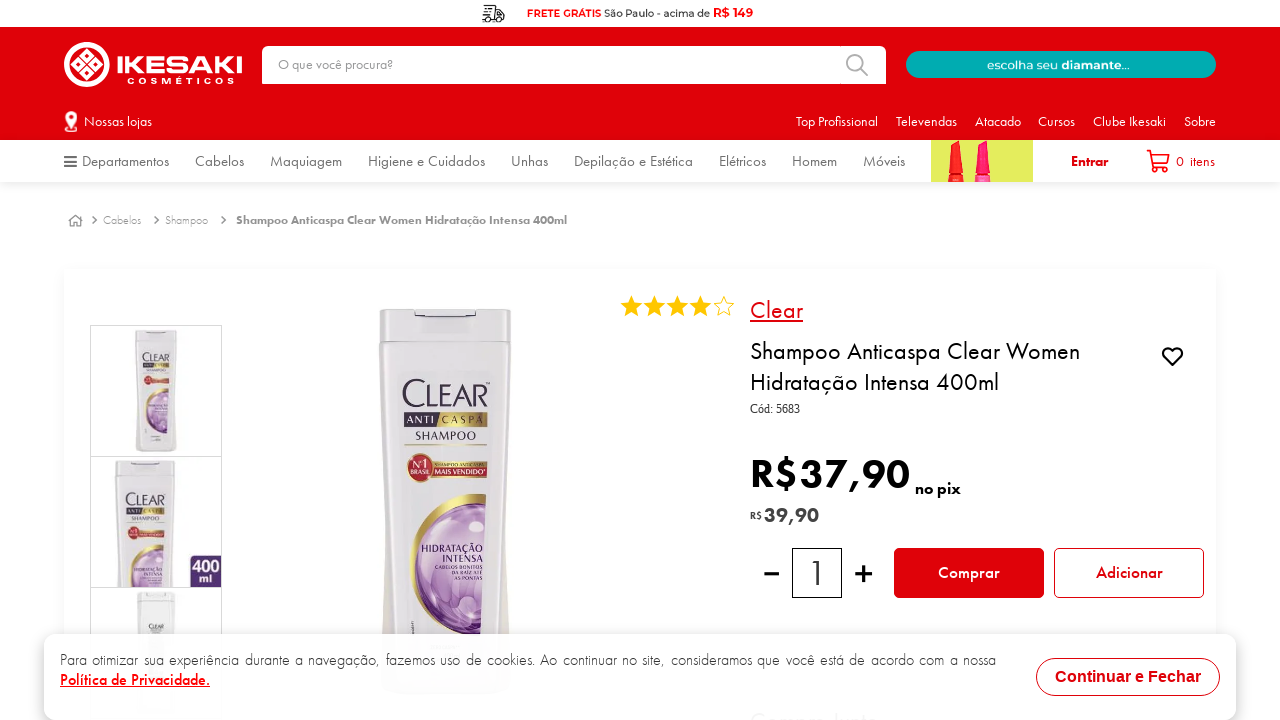